Tests dynamic control visibility by clicking a toggle button to hide a checkbox, waiting for it to disappear, then clicking again to show it and waiting for it to reappear.

Starting URL: https://v1.training-support.net/selenium/dynamic-controls

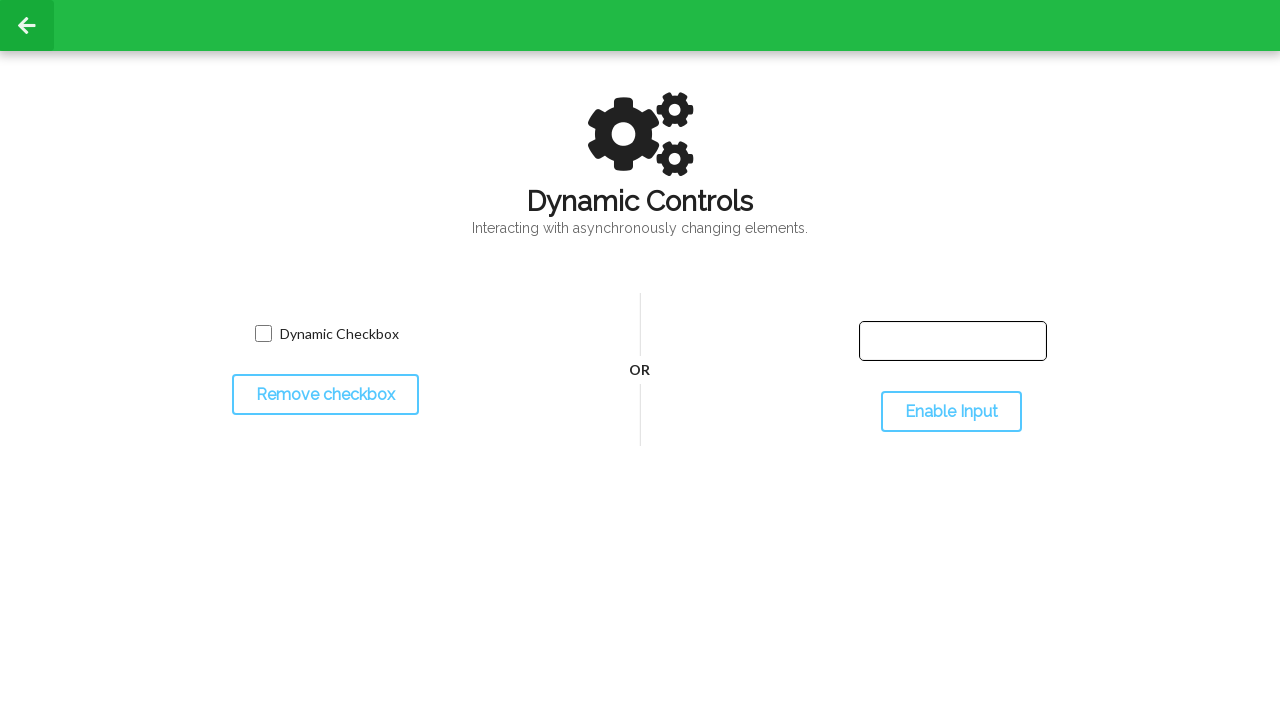

Clicked toggle button to hide the dynamic checkbox at (325, 395) on #toggleCheckbox
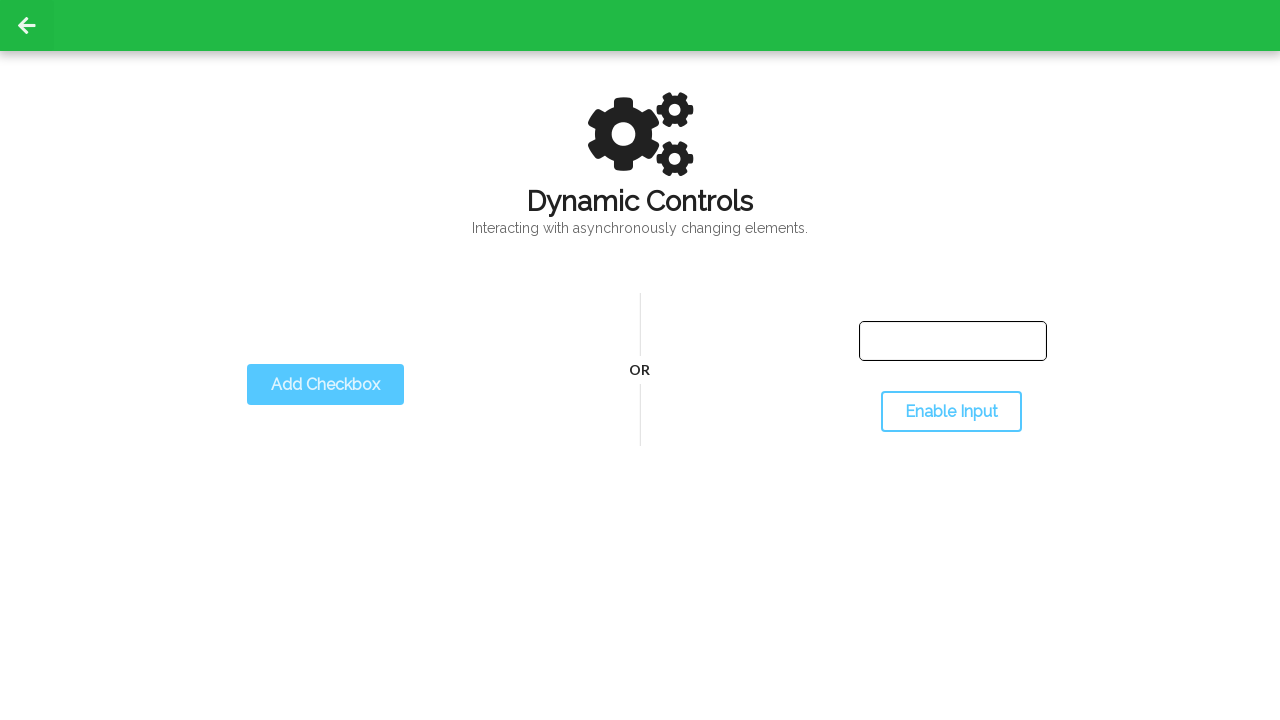

Waited for dynamic checkbox to become hidden
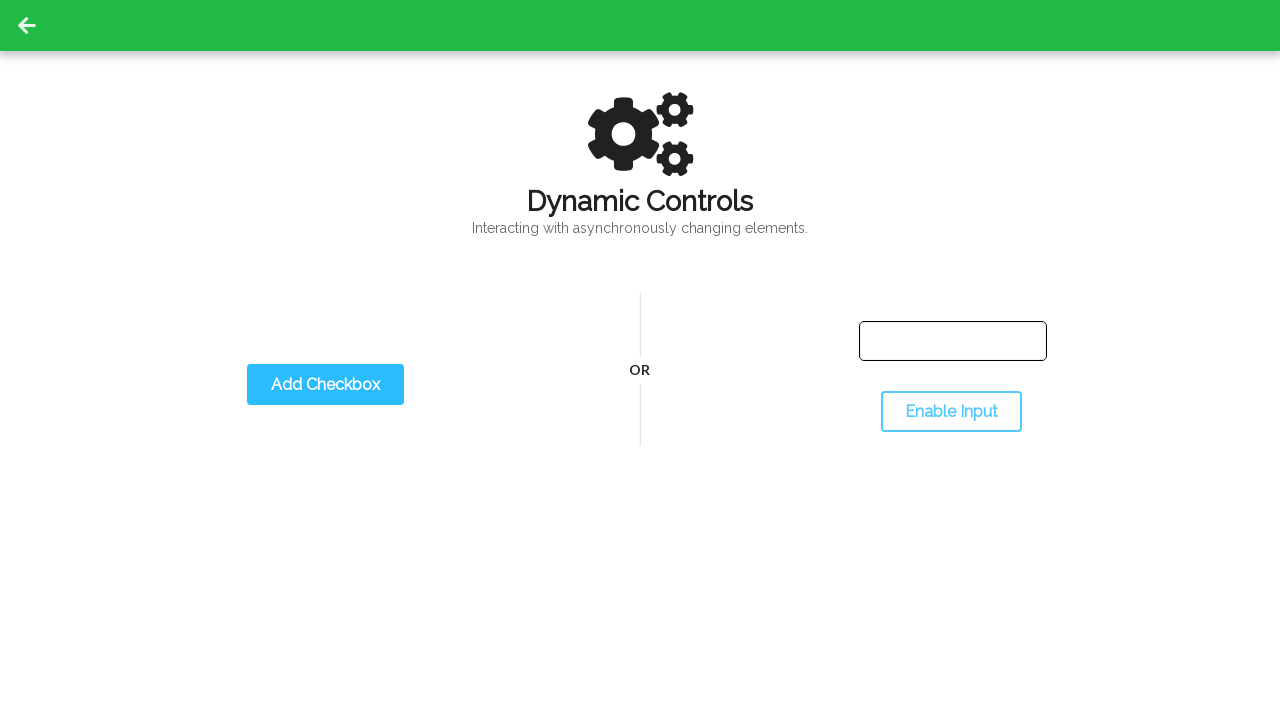

Clicked toggle button again to show the dynamic checkbox at (325, 385) on #toggleCheckbox
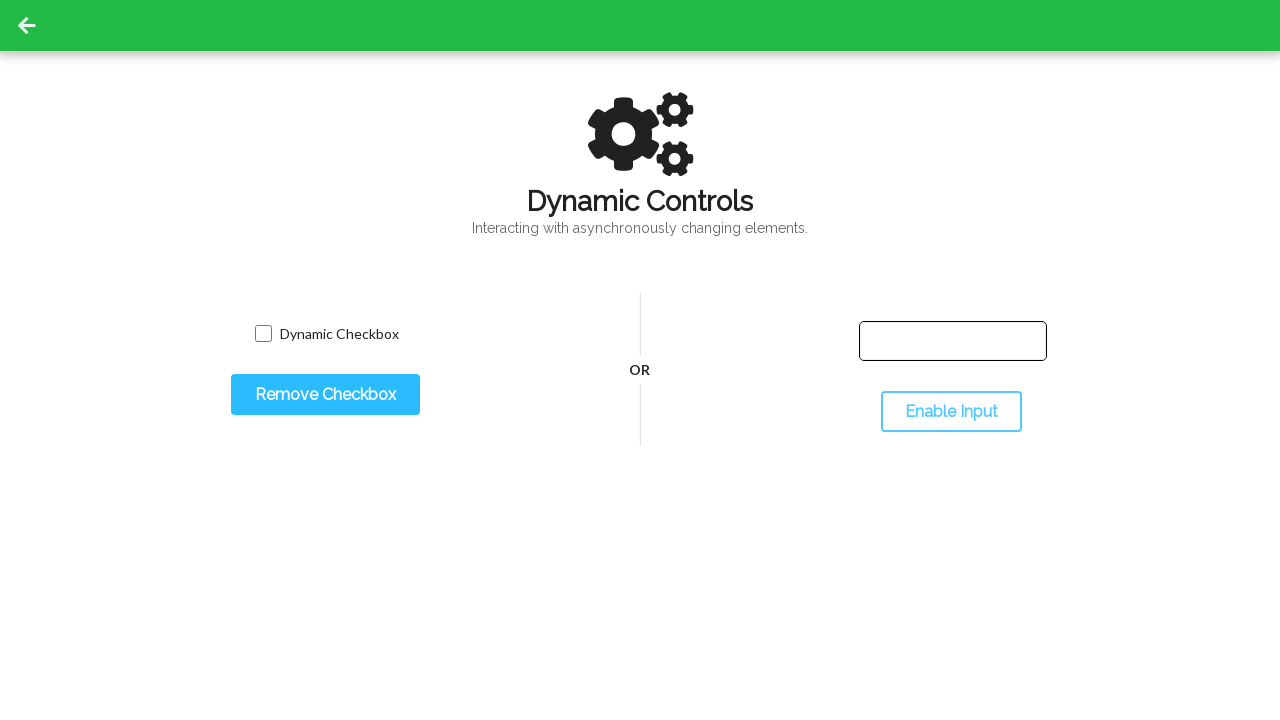

Waited for dynamic checkbox to become visible again
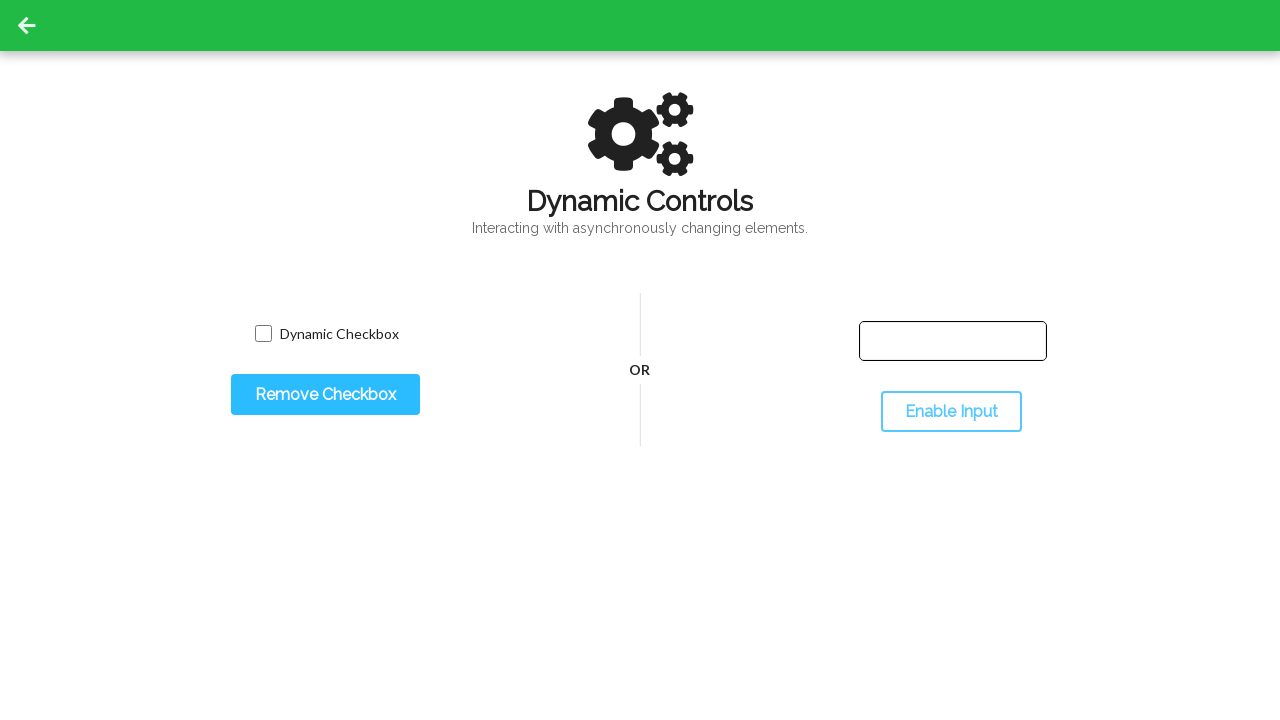

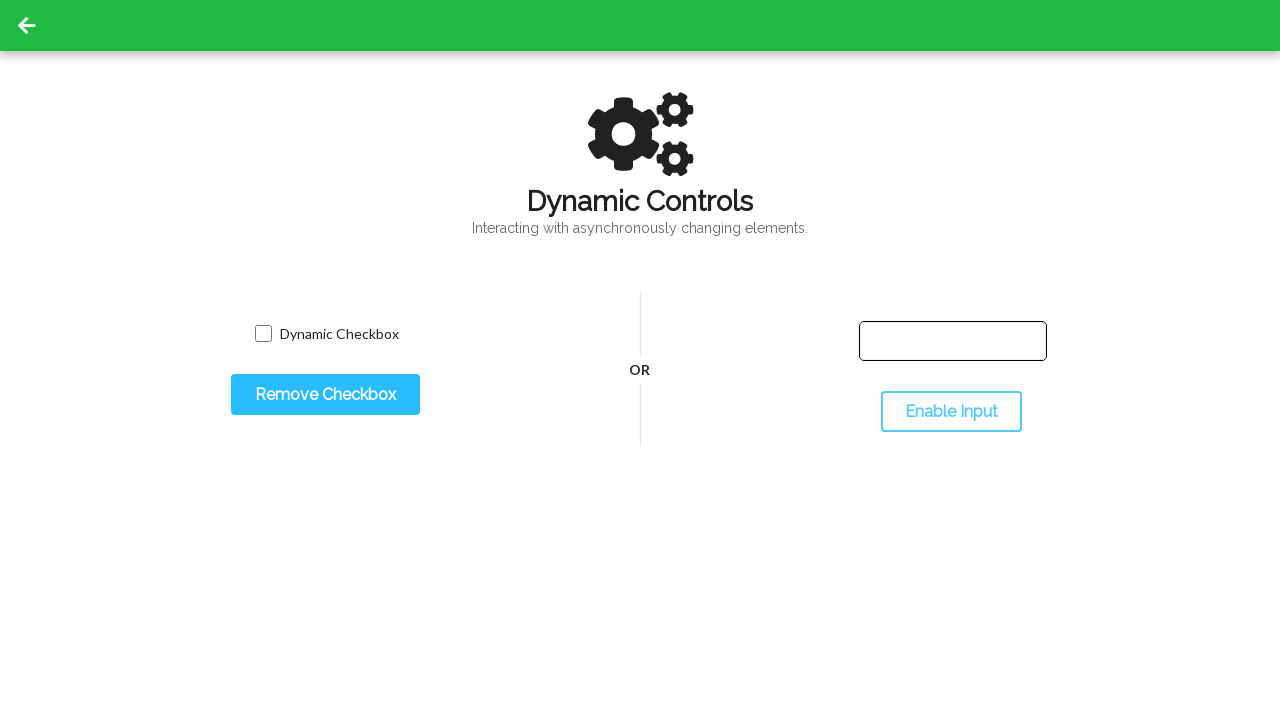